Tests registration form validation with invalid email format and verifies appropriate error messages

Starting URL: https://alada.vn/tai-khoan/dang-ky.html

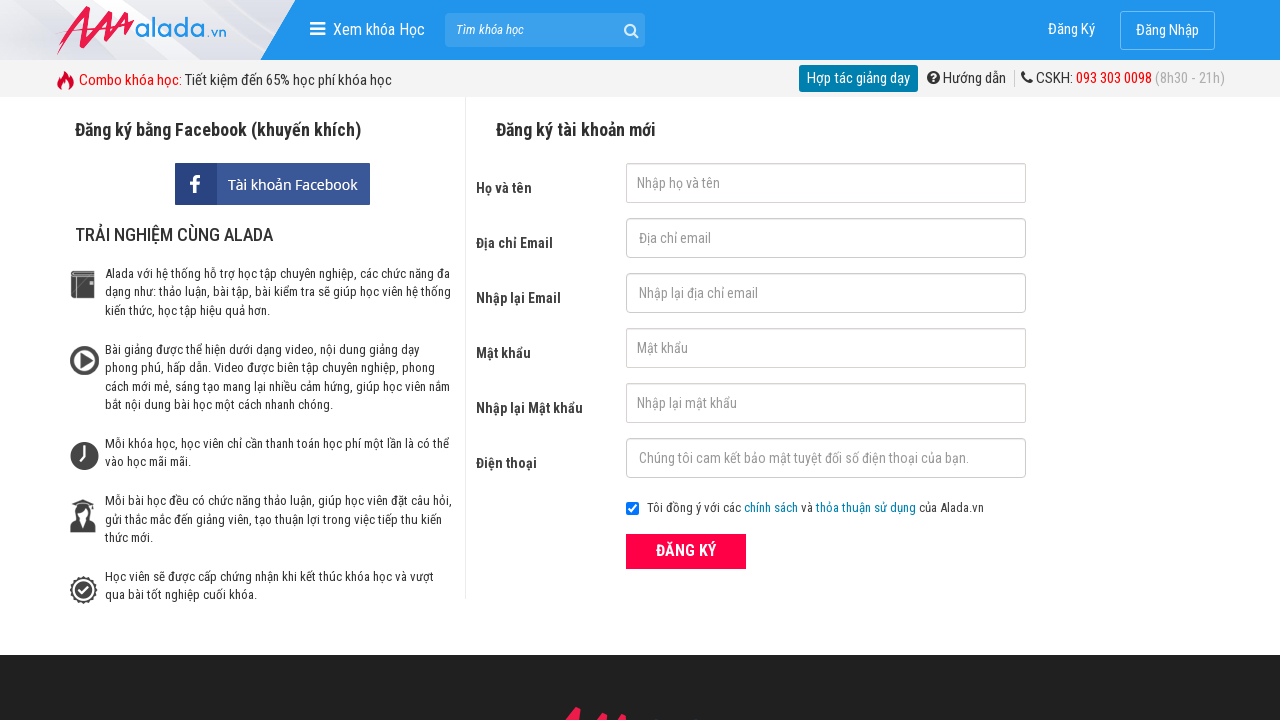

Filled first name field with 'Maria Santos' on #txtFirstname
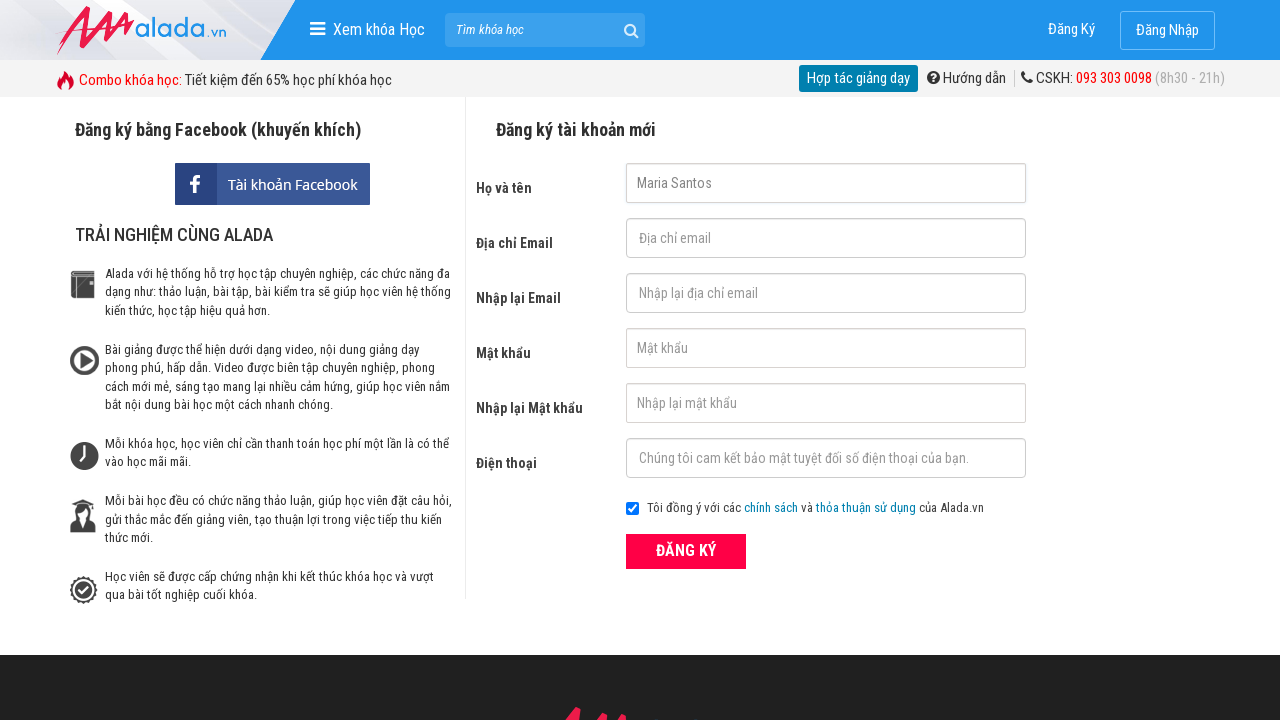

Filled email field with invalid format 'mariasantos' (missing @ and domain) on #txtEmail
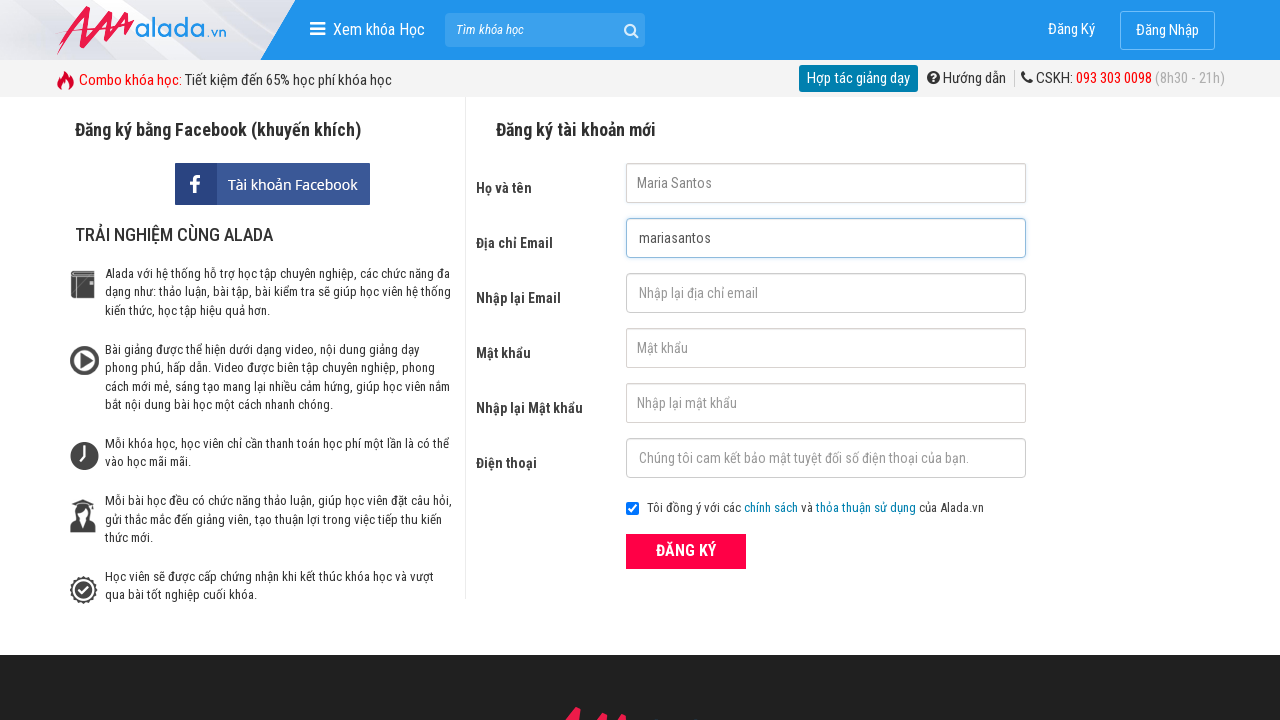

Filled confirm email field with 'mariasantos' on #txtCEmail
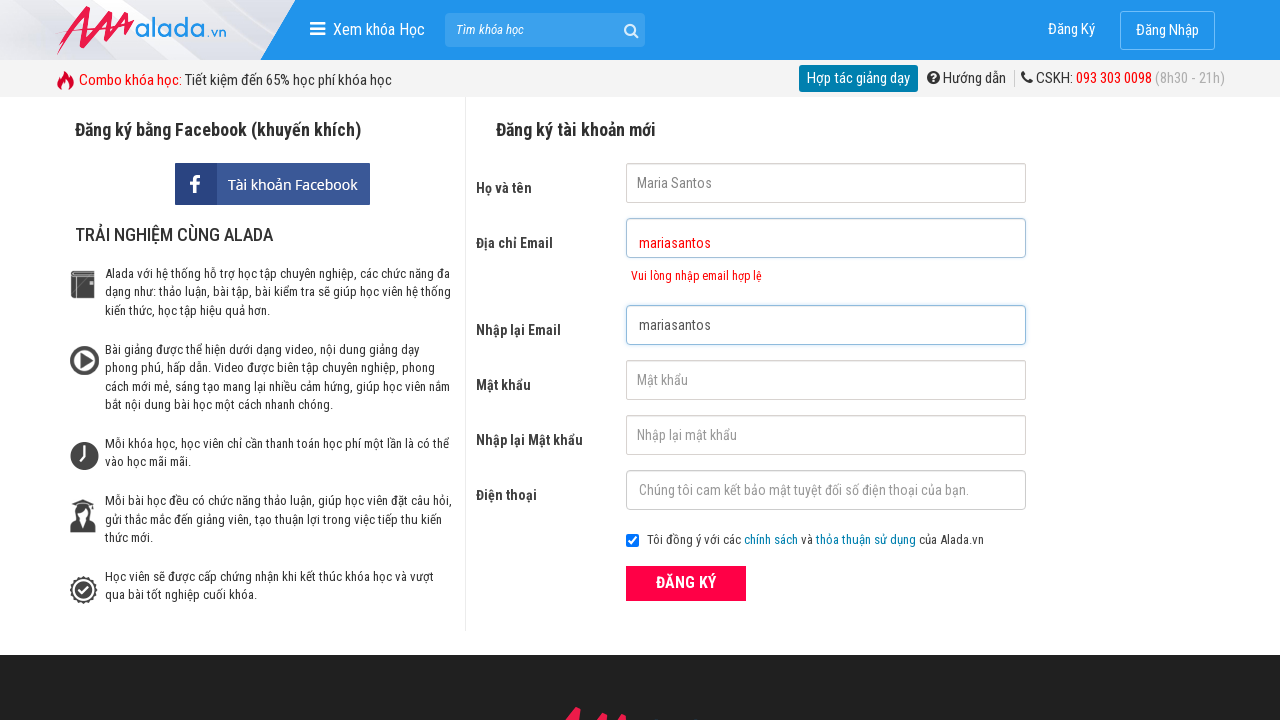

Filled password field with '123456' on #txtPassword
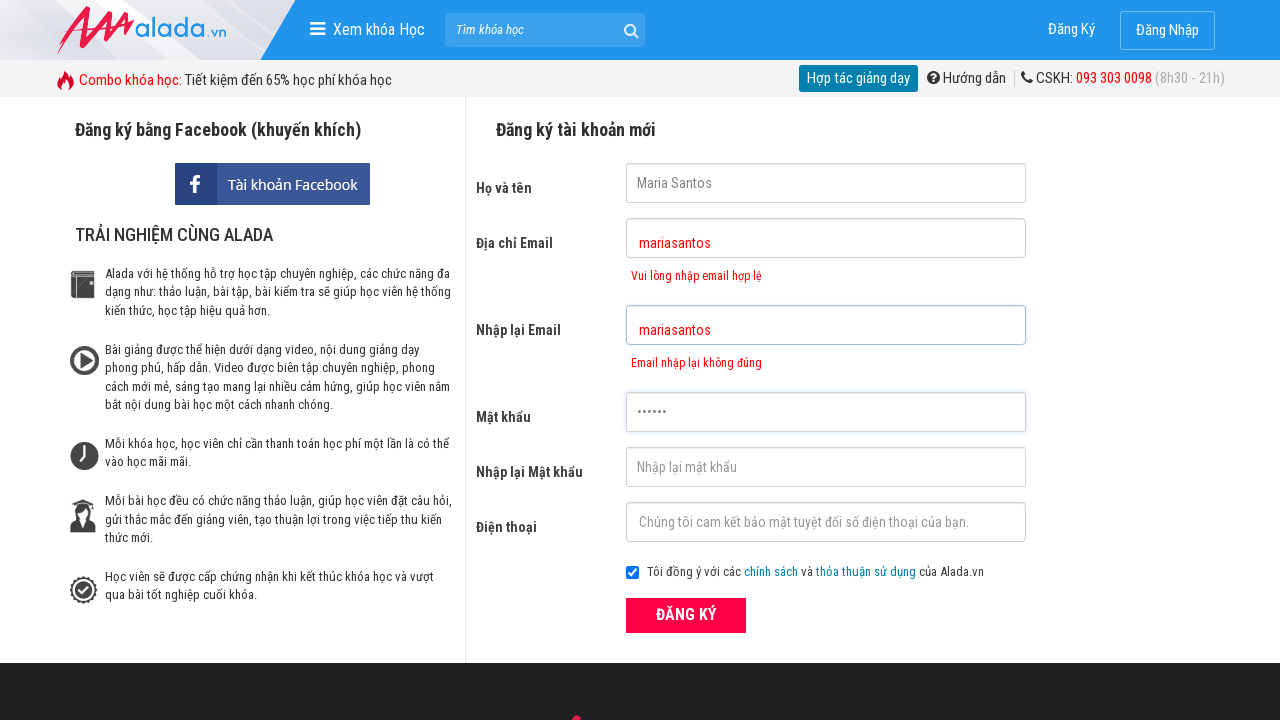

Filled confirm password field with '123456' on #txtCPassword
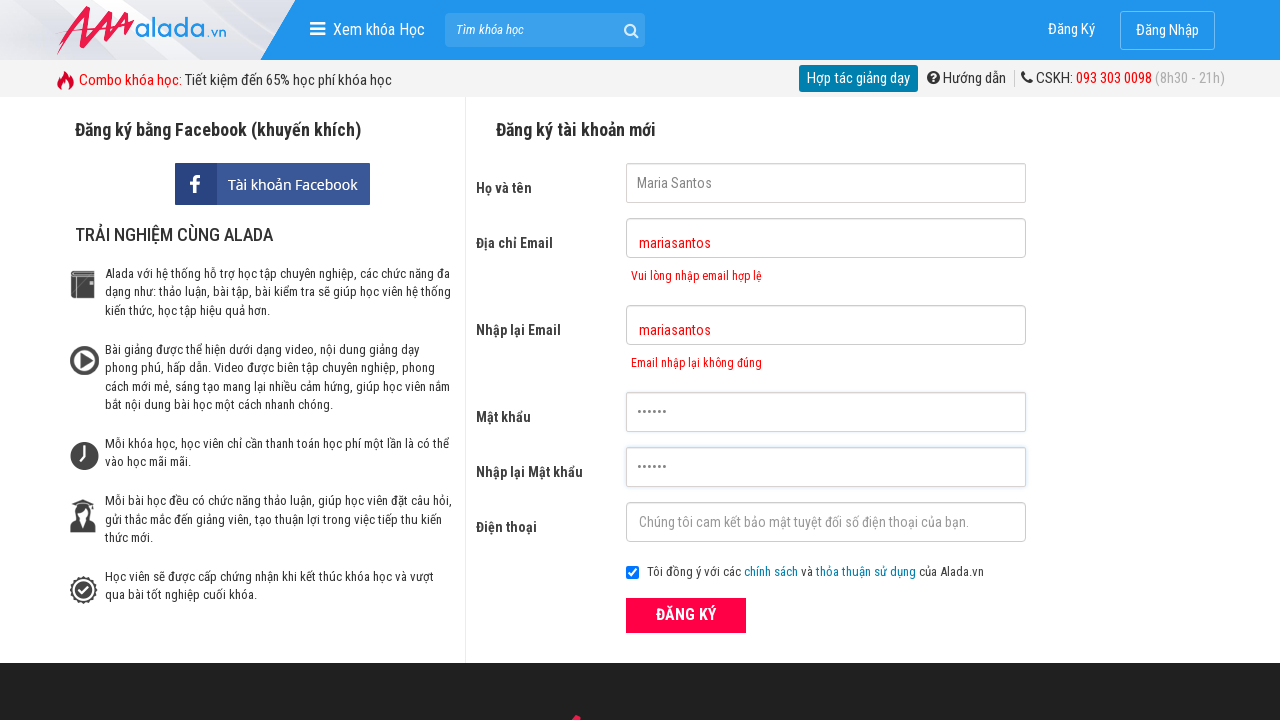

Filled phone field with '0912345678' on #txtPhone
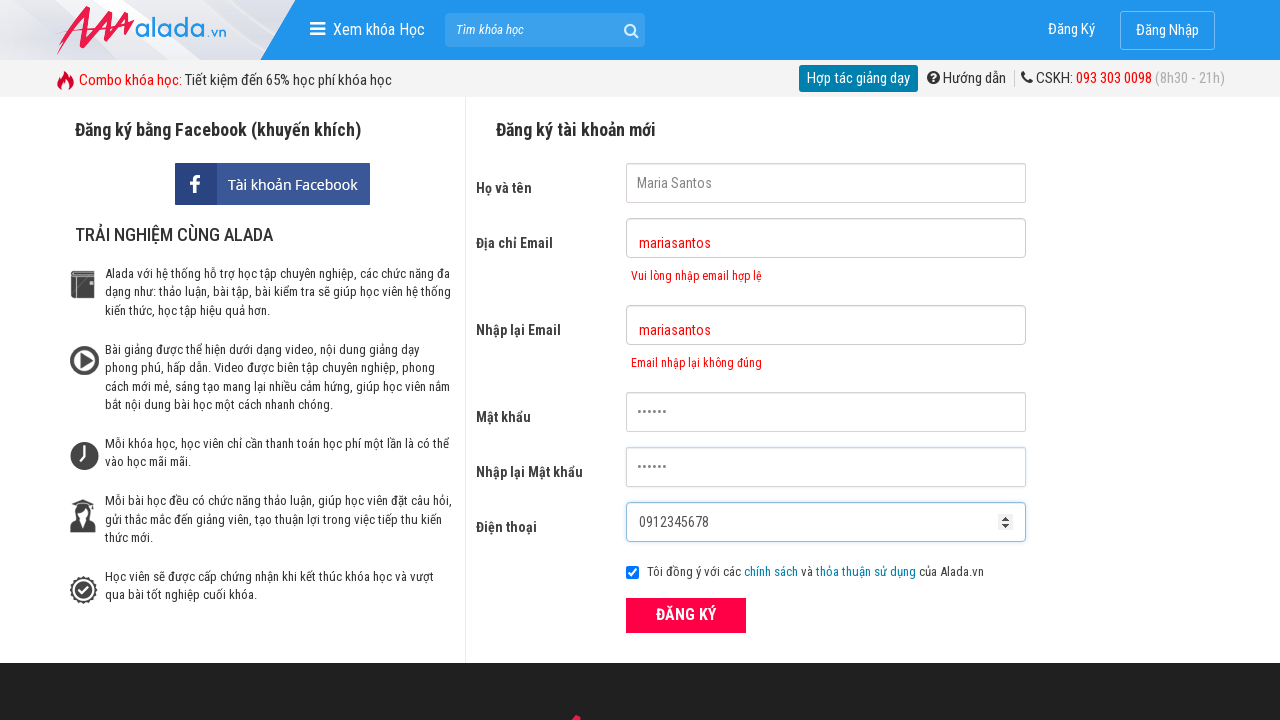

Clicked ĐĂNG KÝ (Register) button to submit form at (686, 615) on xpath=//button[text()='ĐĂNG KÝ' and @type='submit']
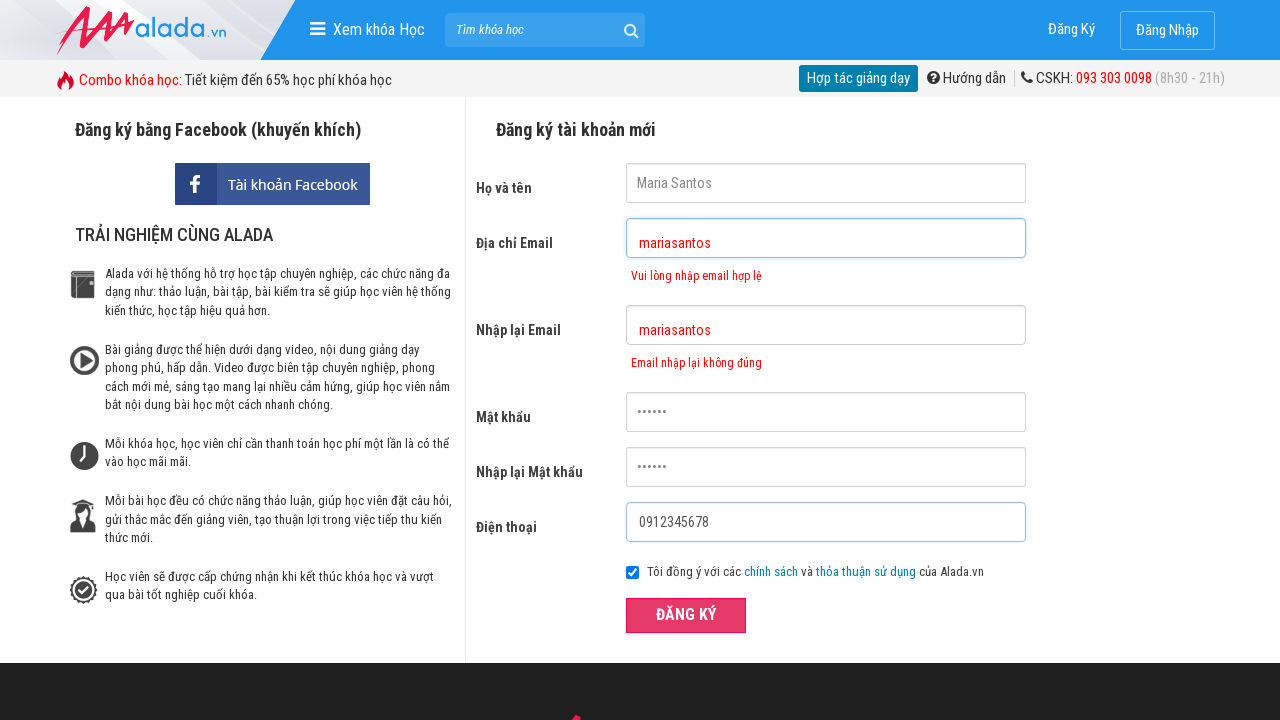

Email error message appeared validating invalid email format
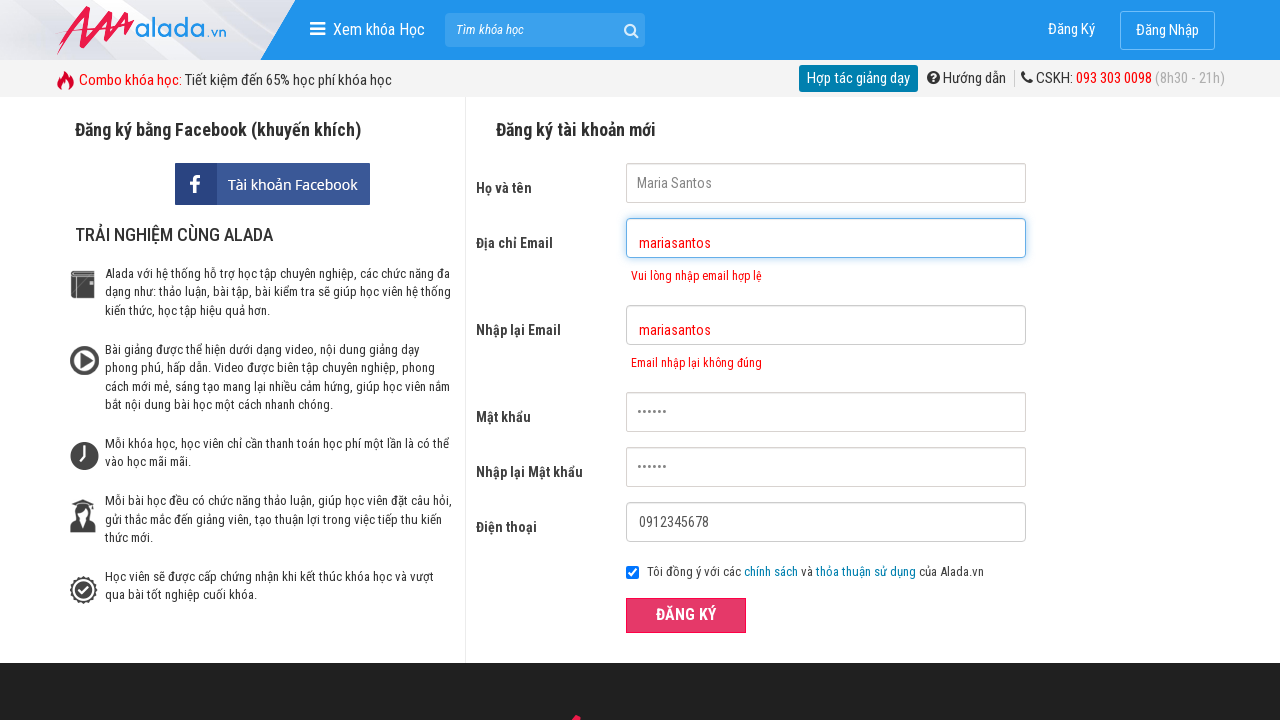

Confirm email error message appeared validating invalid email format
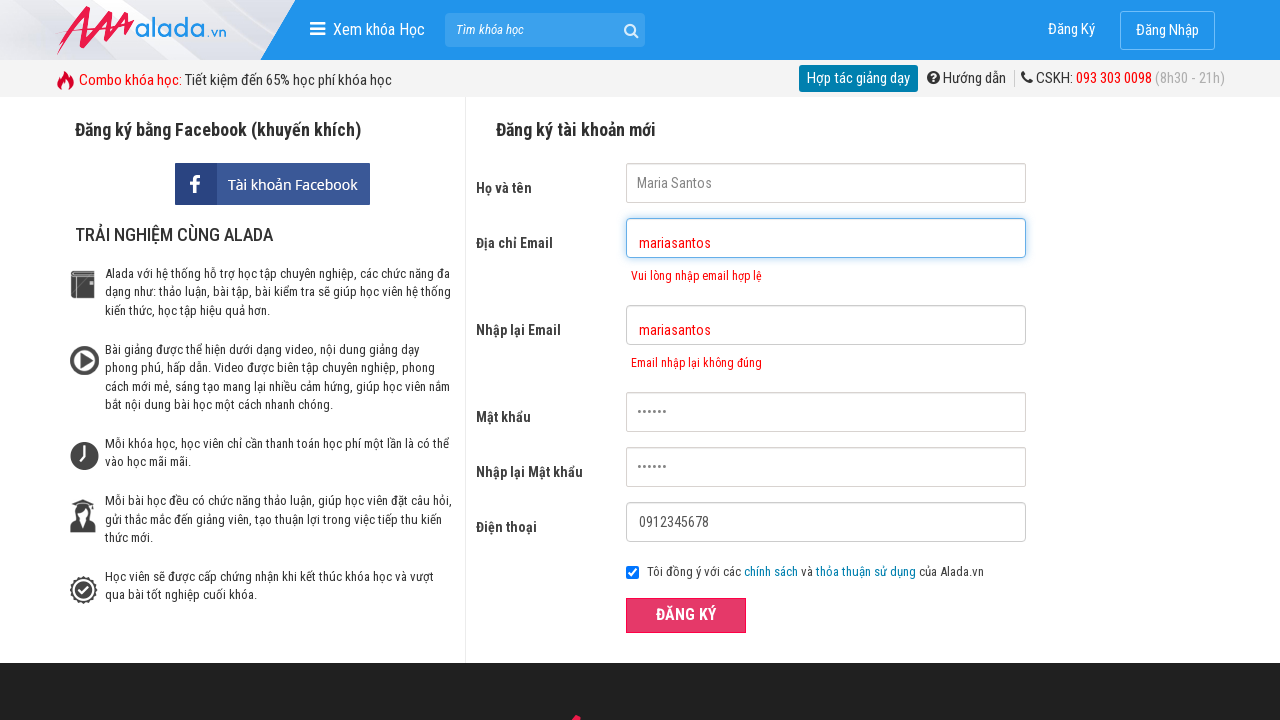

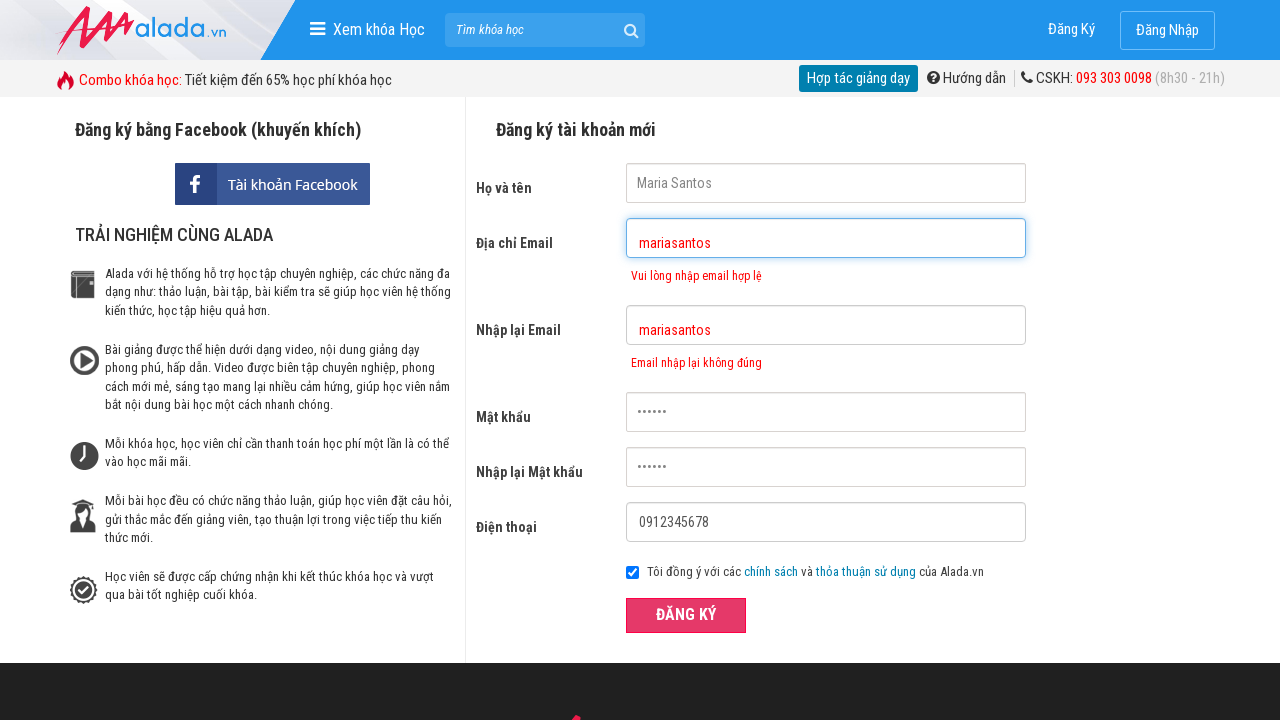